Tests clearing the complete state of all items by checking and unchecking toggle-all

Starting URL: https://demo.playwright.dev/todomvc

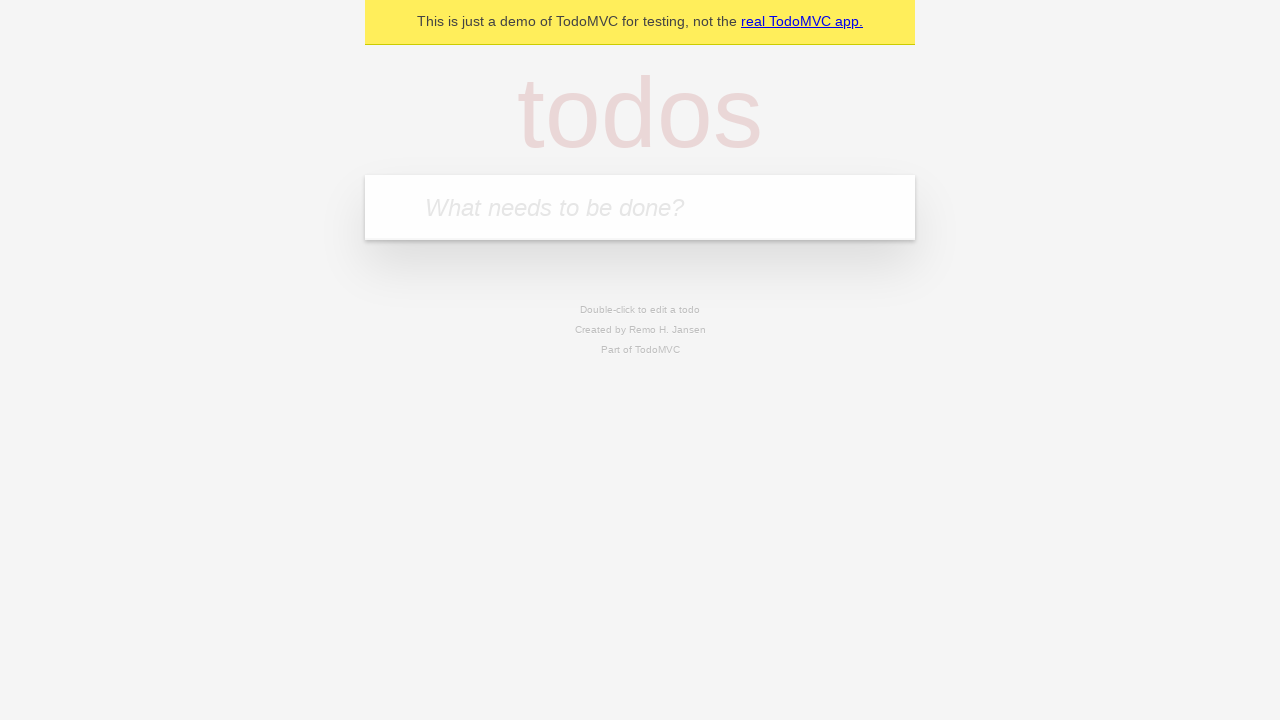

Filled first todo input with 'buy some cheese' on .new-todo
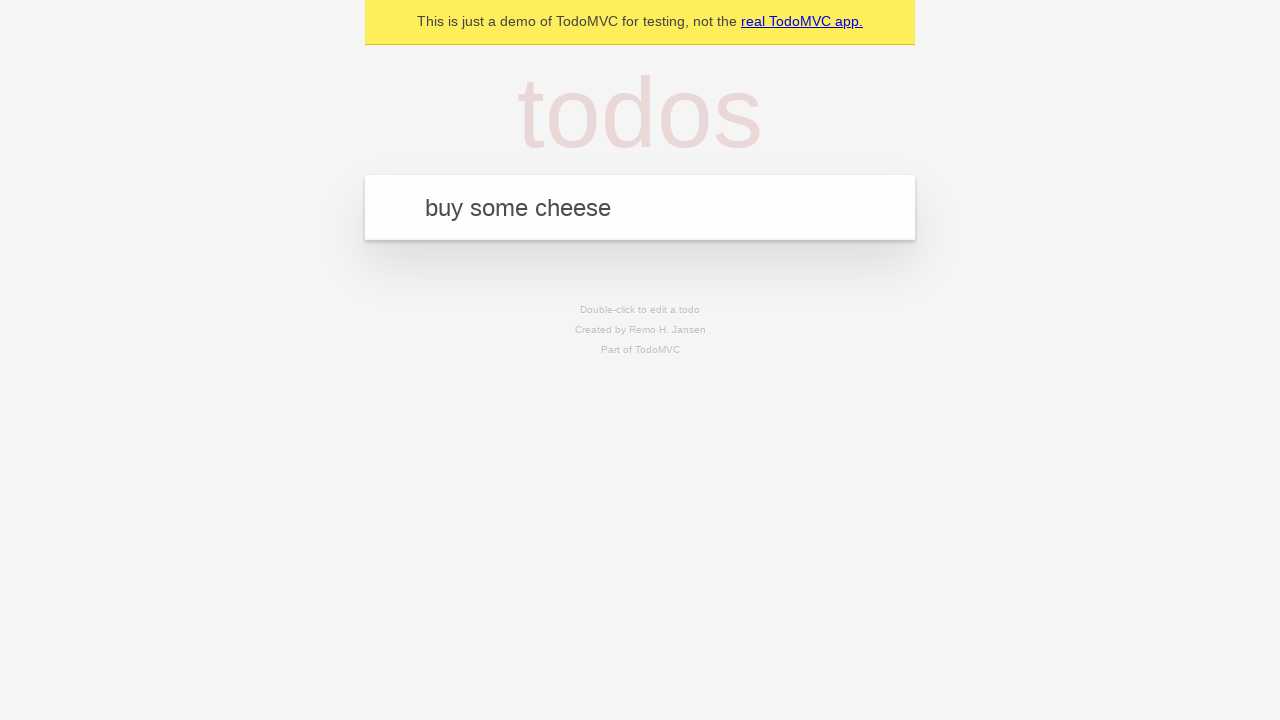

Pressed Enter to add first todo on .new-todo
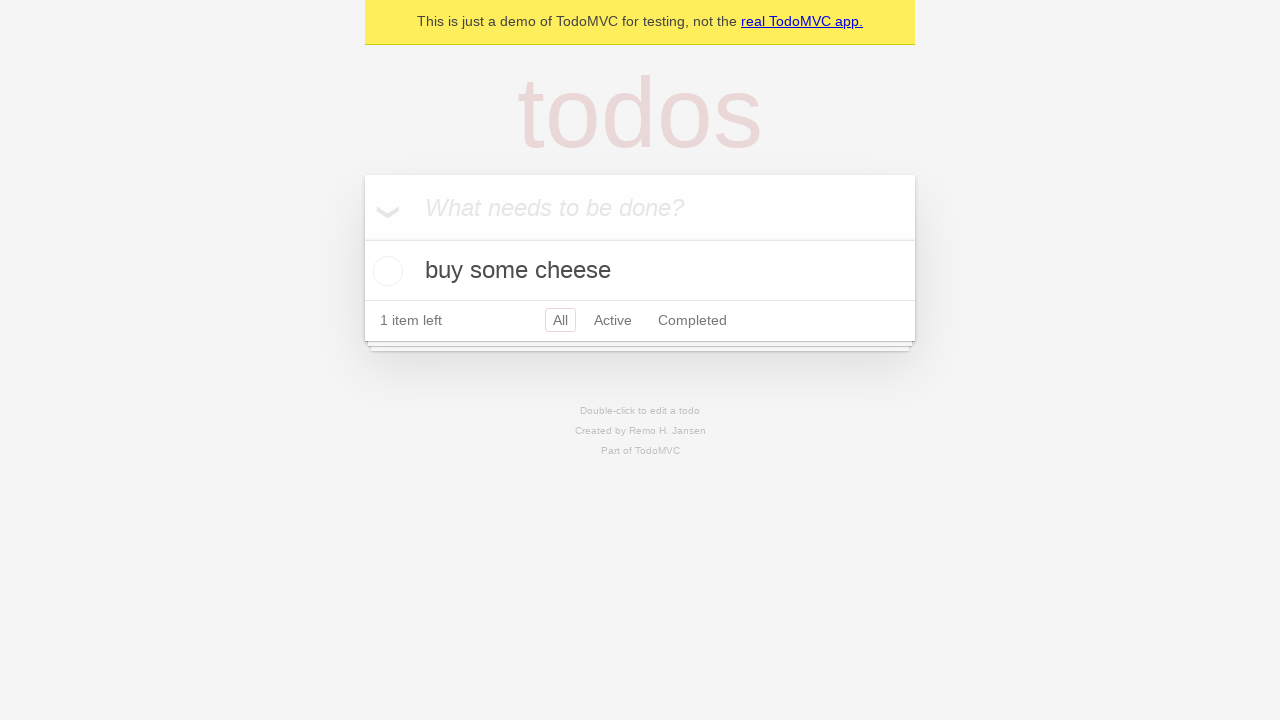

Filled second todo input with 'feed the cat' on .new-todo
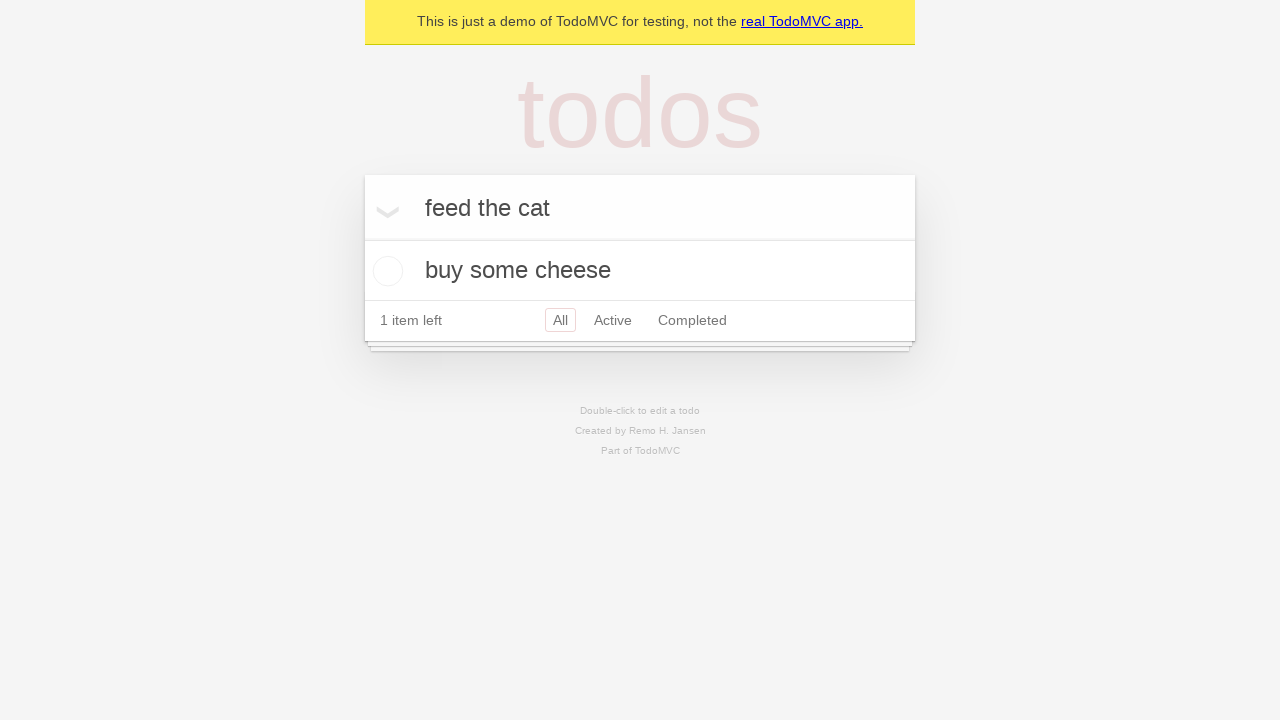

Pressed Enter to add second todo on .new-todo
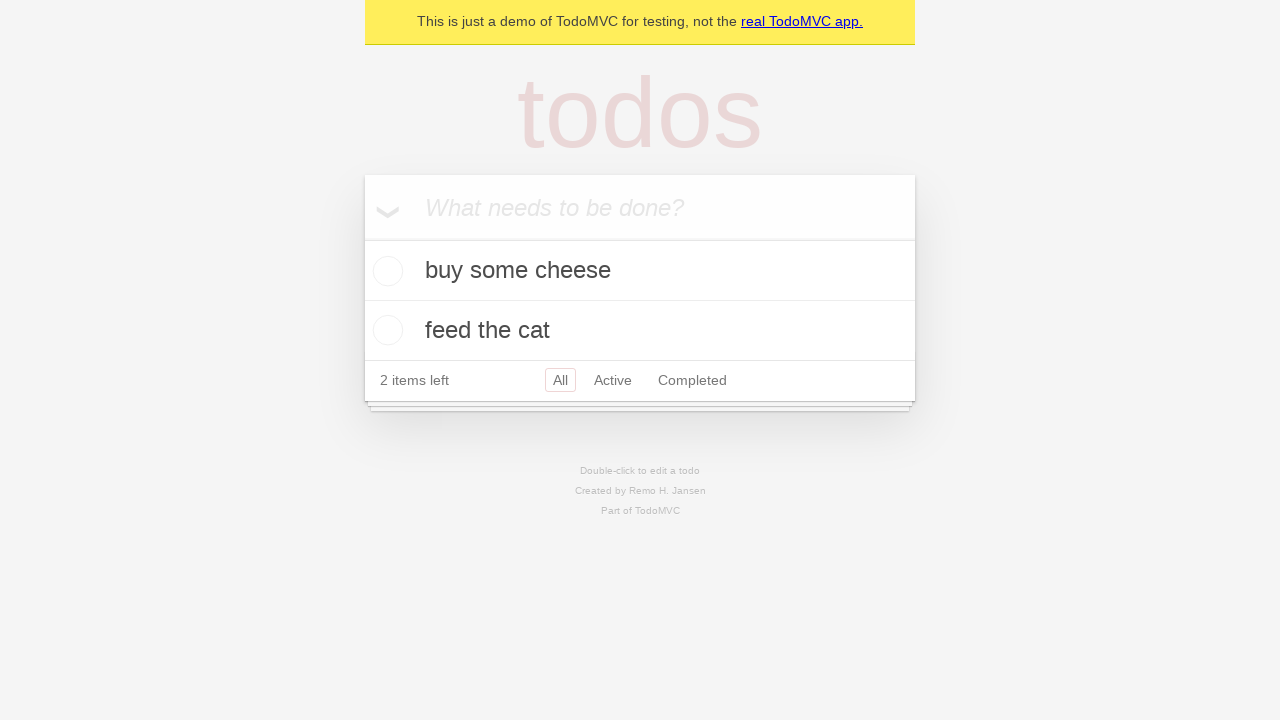

Filled third todo input with 'book a doctors appointment' on .new-todo
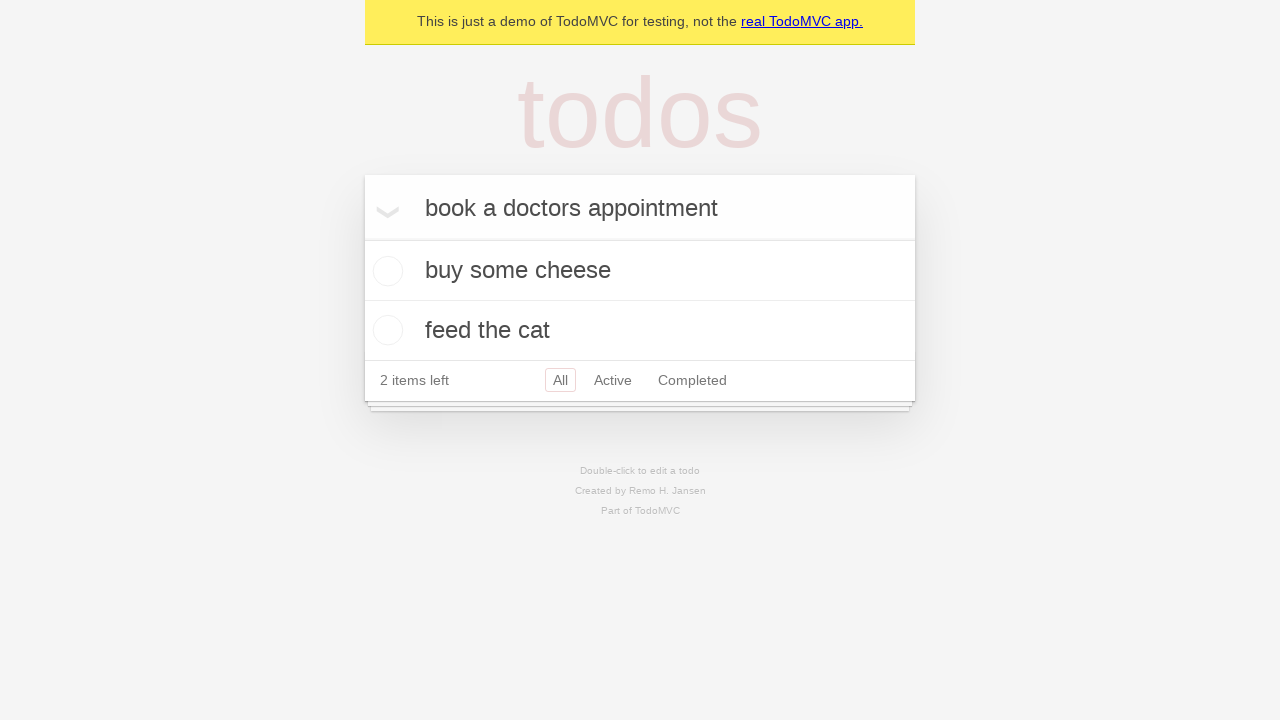

Pressed Enter to add third todo on .new-todo
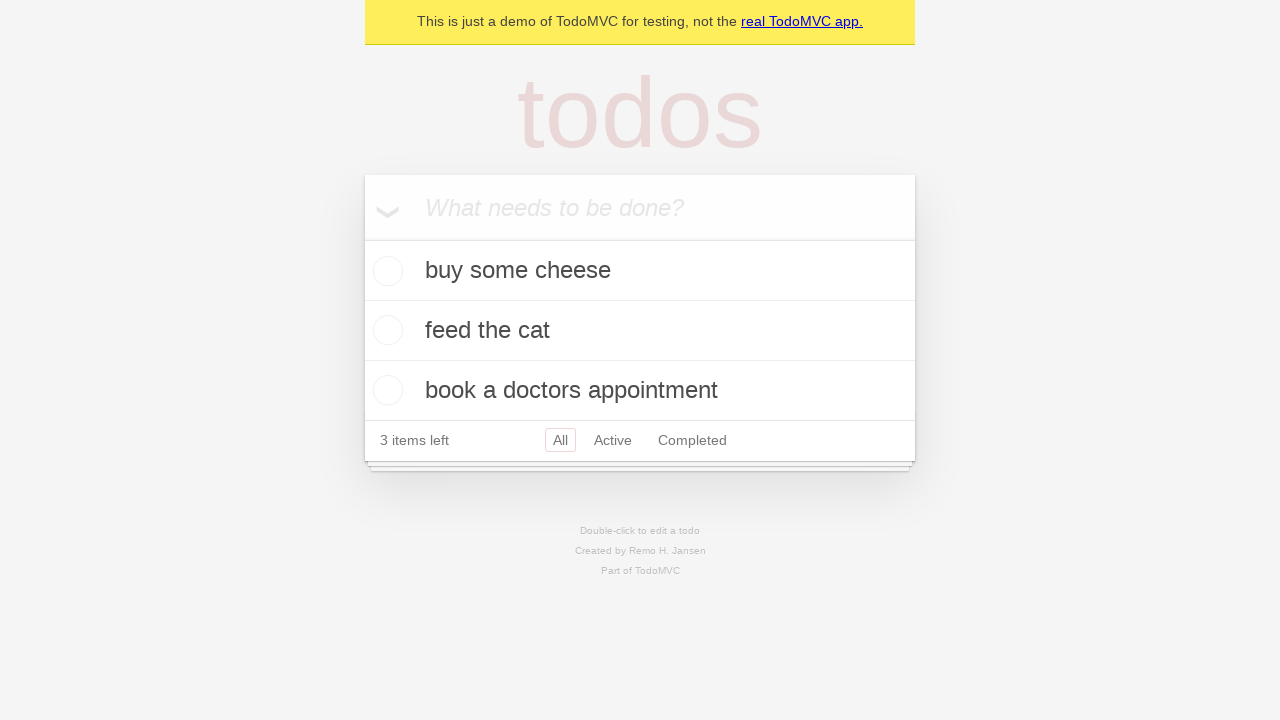

Waited for all three todos to be rendered in the list
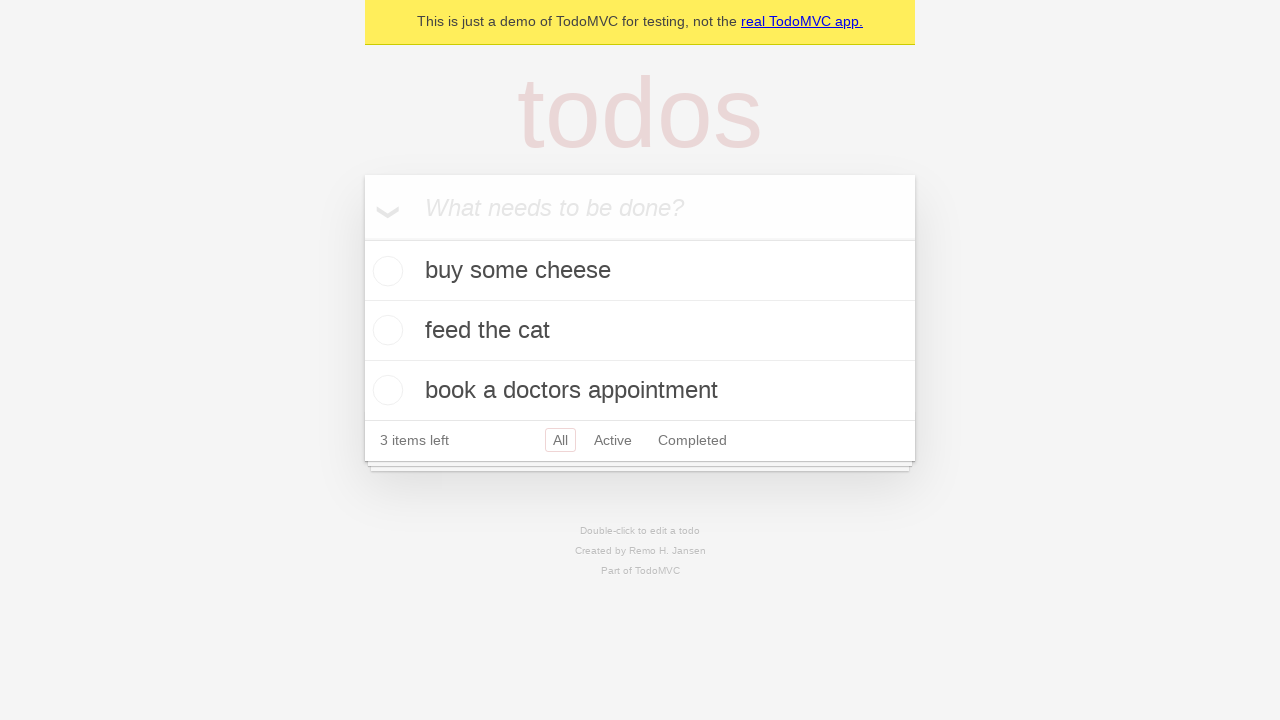

Clicked toggle-all to mark all todos as complete at (362, 238) on .toggle-all
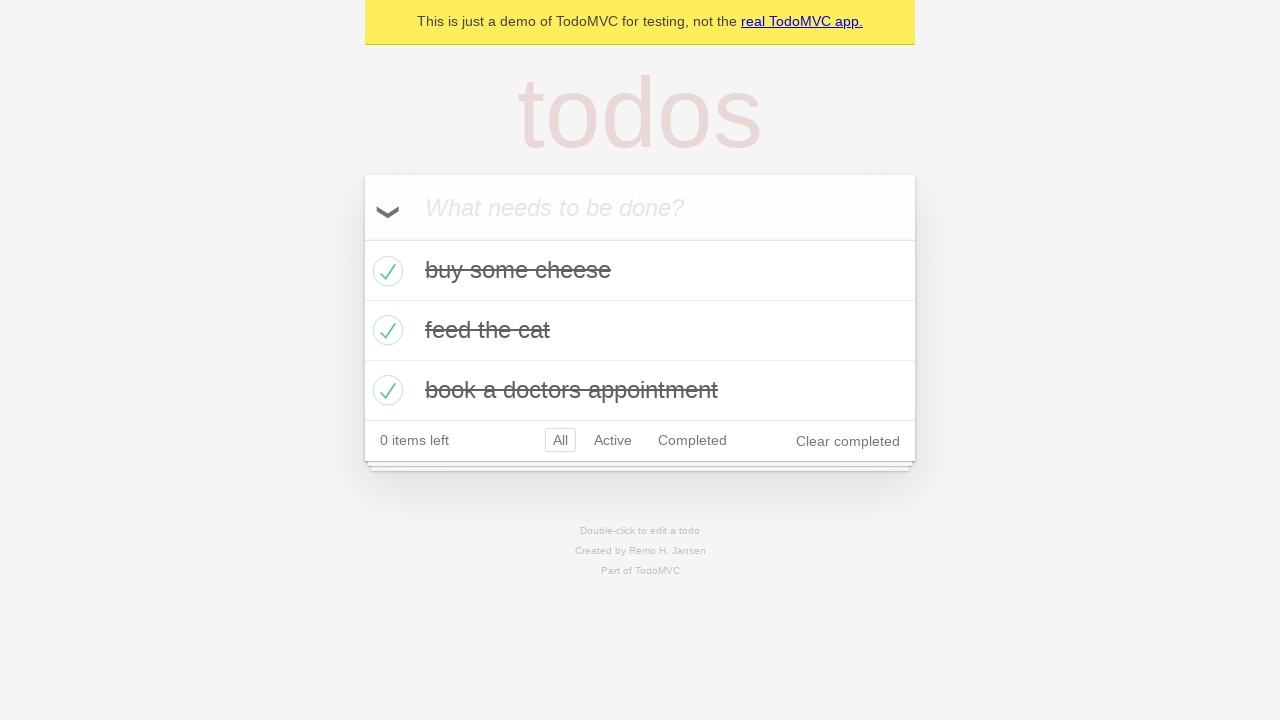

Clicked toggle-all to uncheck all todos and clear complete state at (362, 238) on .toggle-all
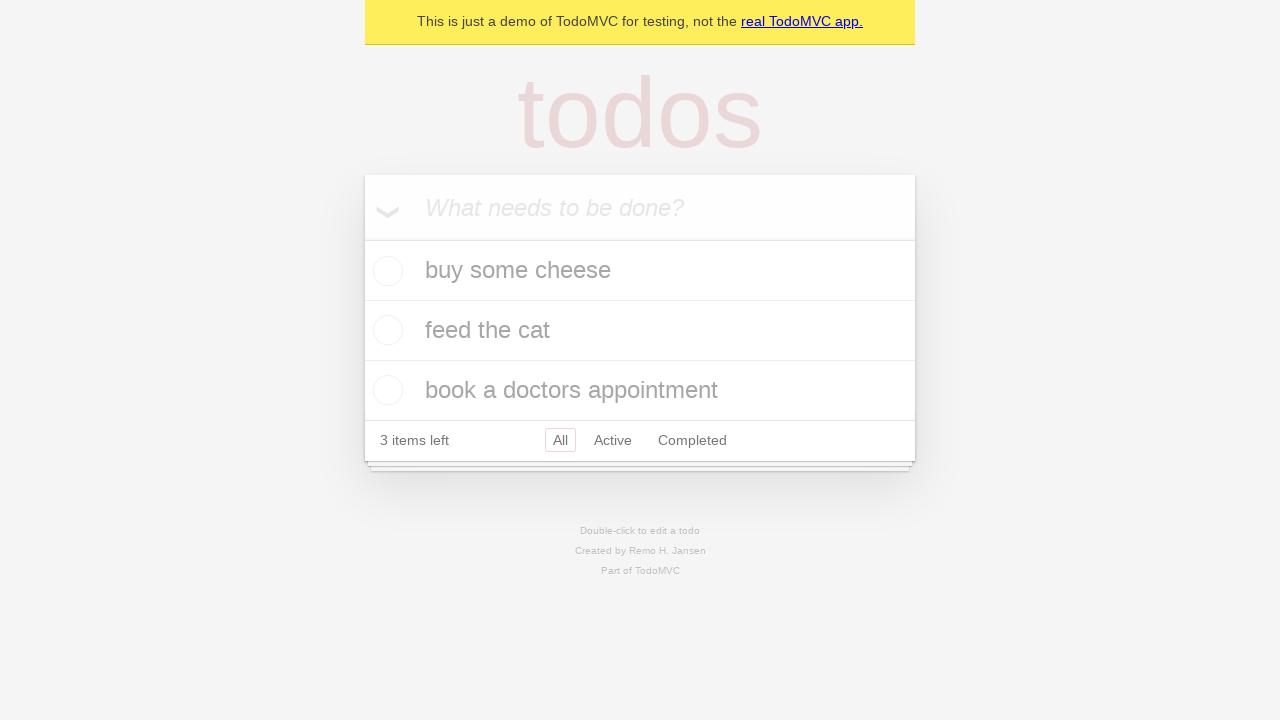

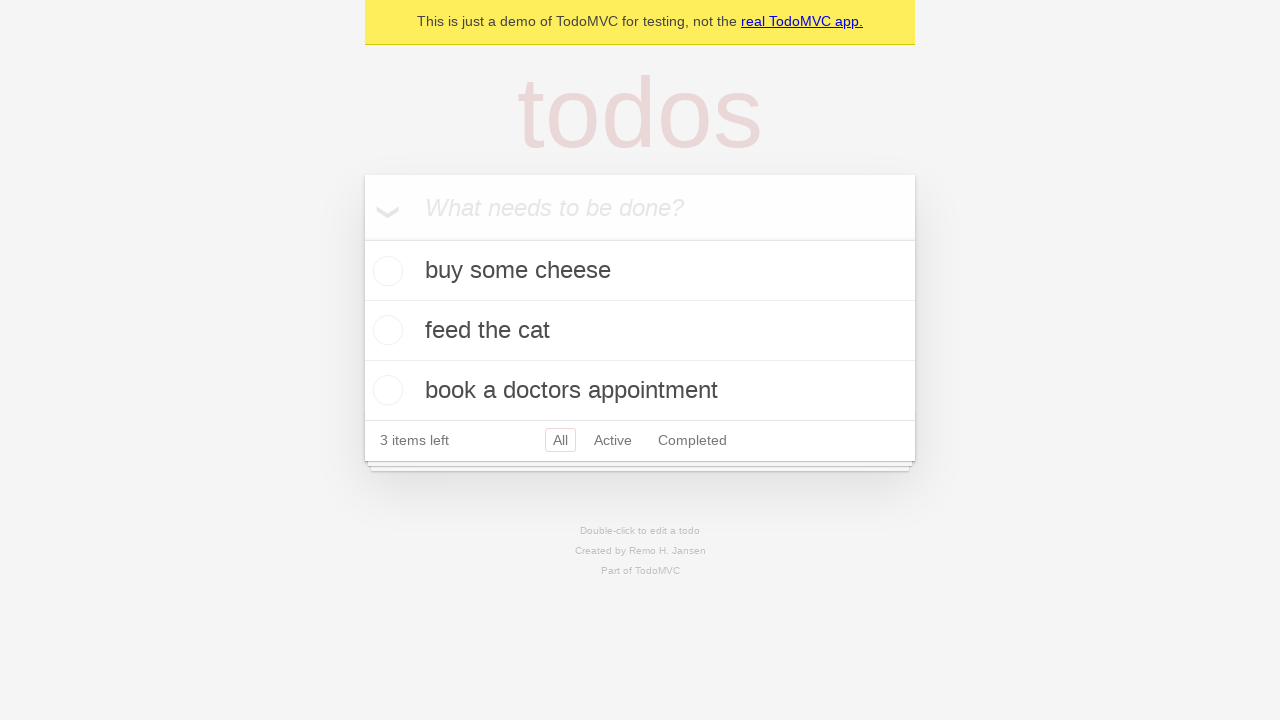